Tests login form validation by entering invalid credentials and verifying the error message displayed

Starting URL: https://www.saucedemo.com/

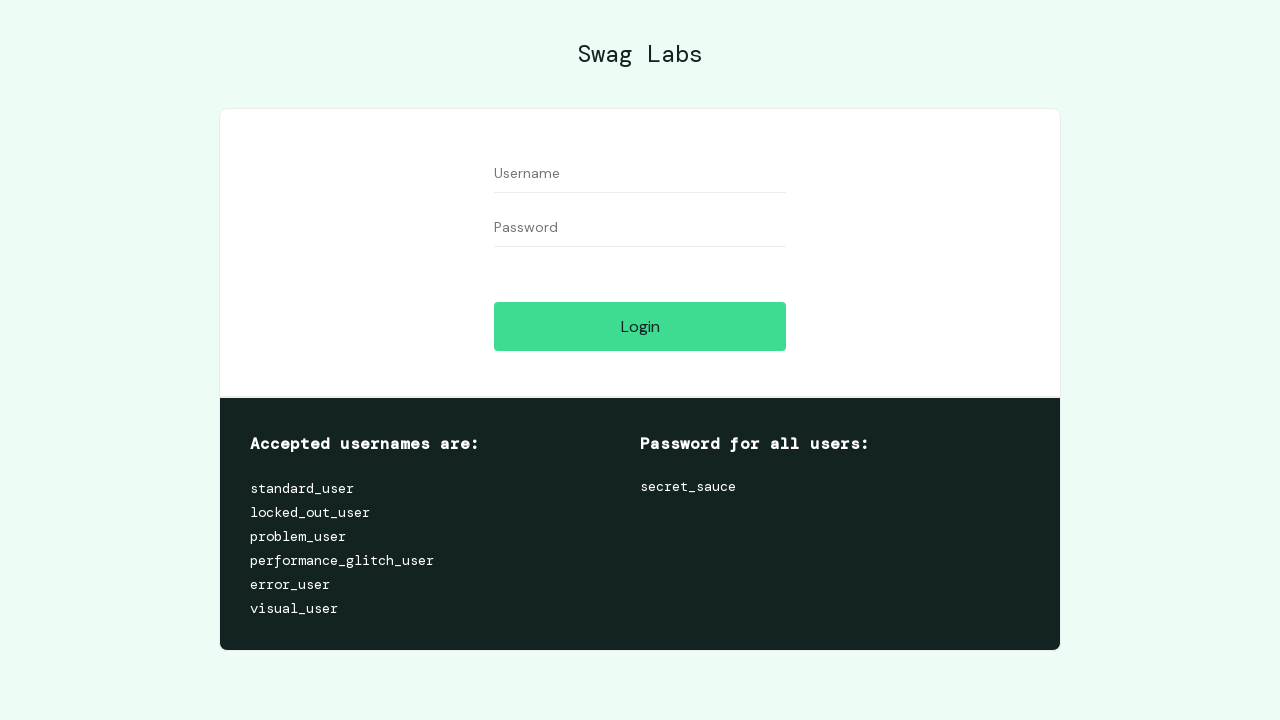

Filled username field with 'Java' on input#user-name
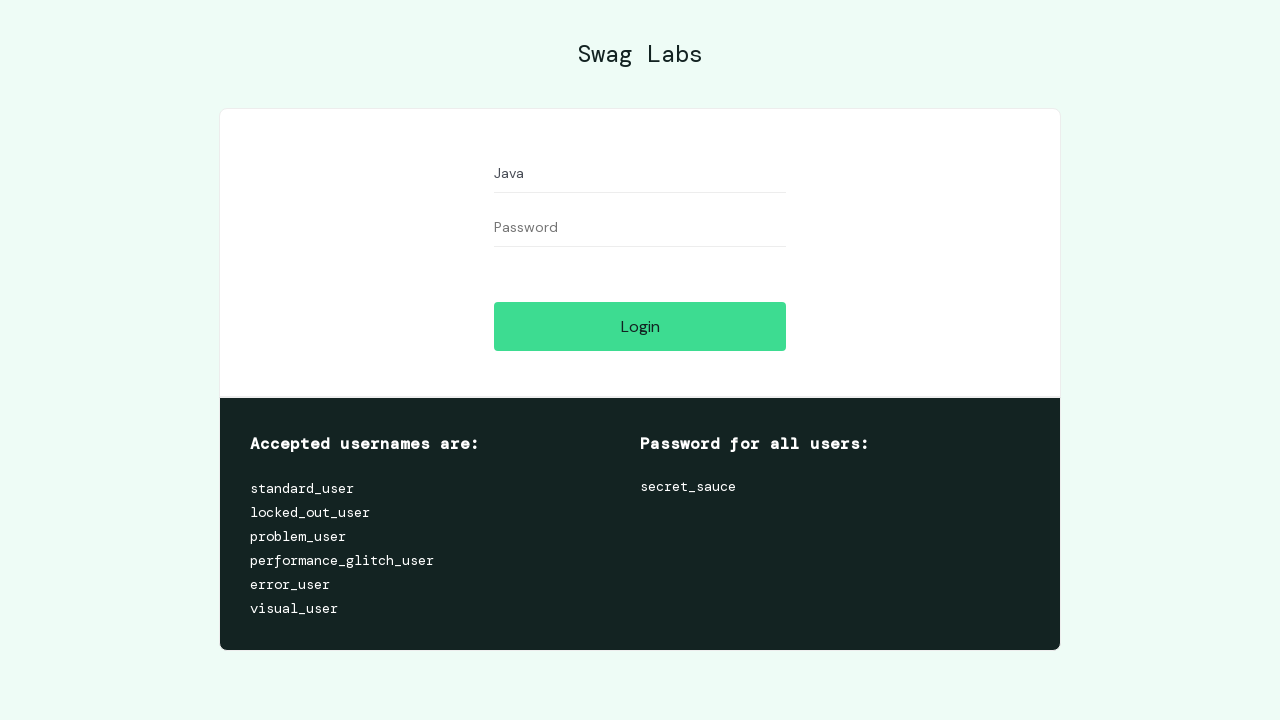

Filled password field with 'Selenium' on input#password
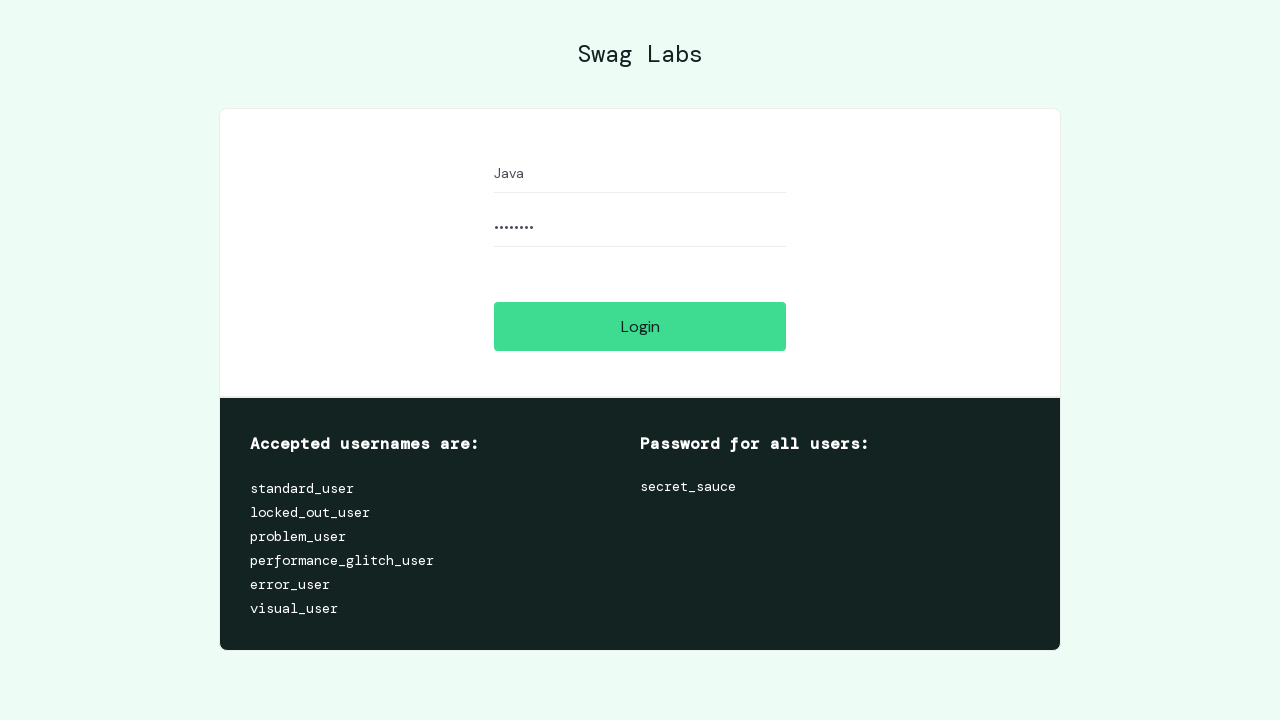

Clicked login button at (640, 326) on input#login-button
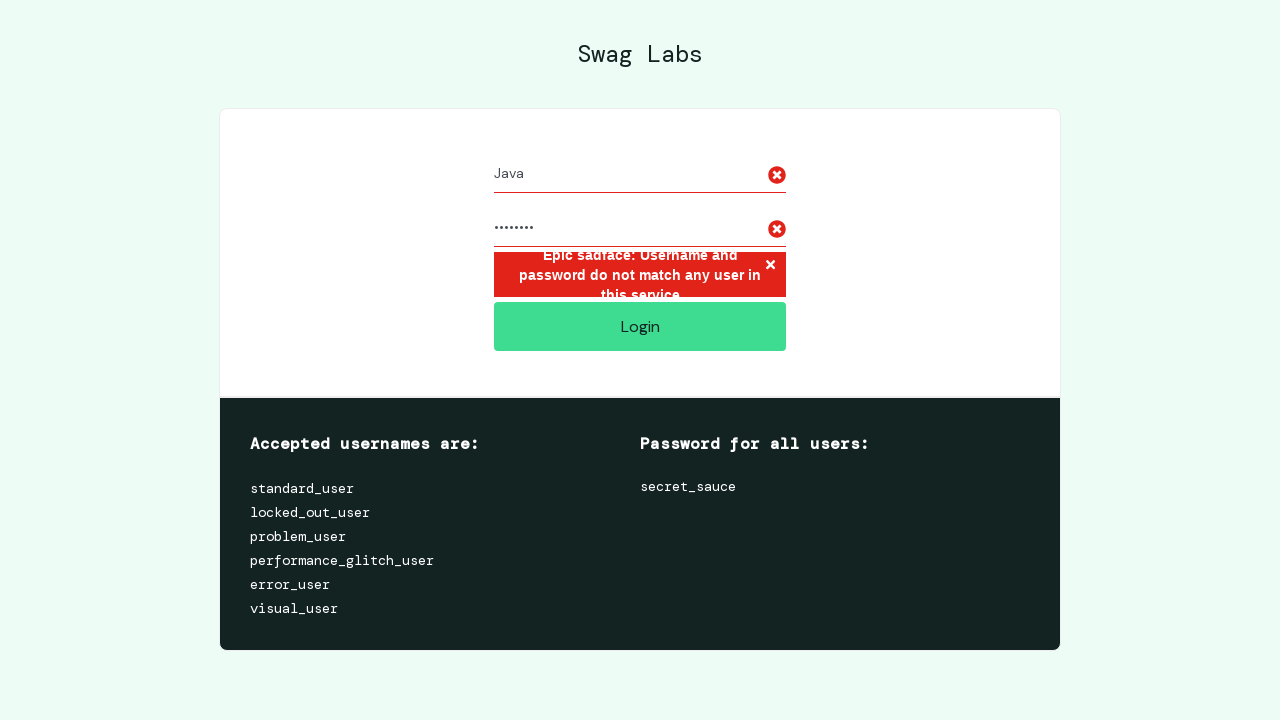

Error message element appeared
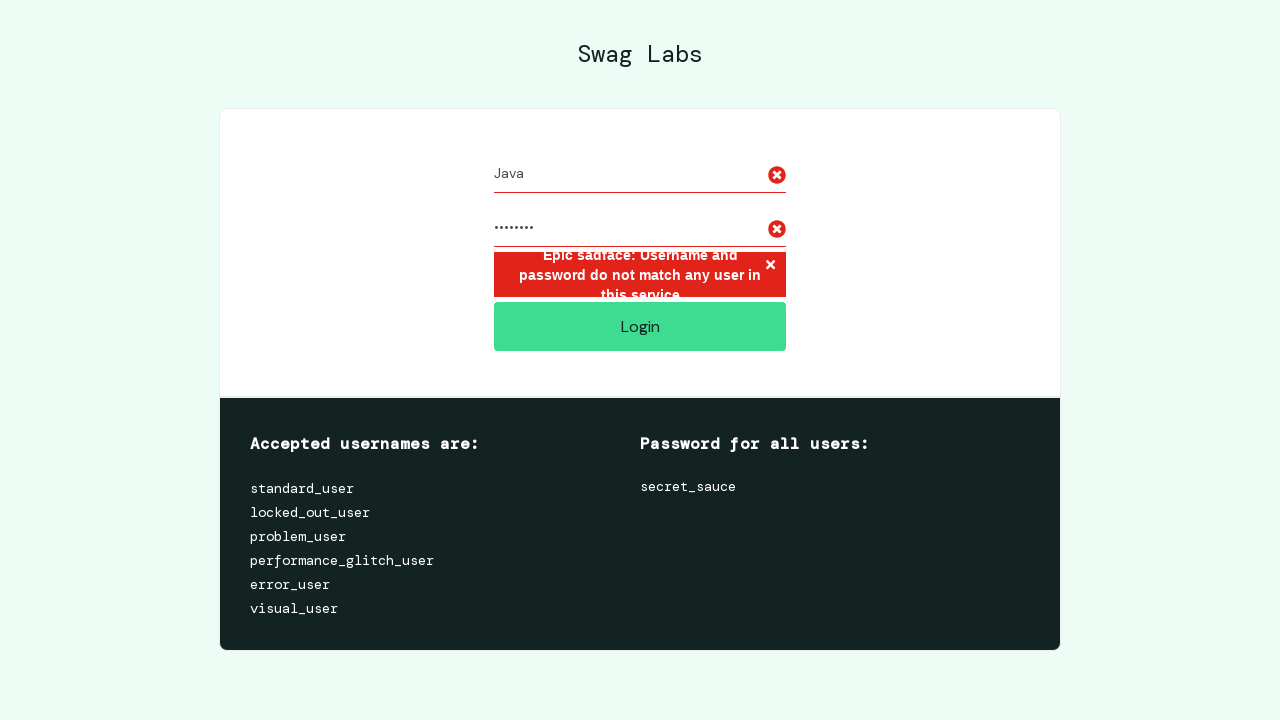

Located error message element
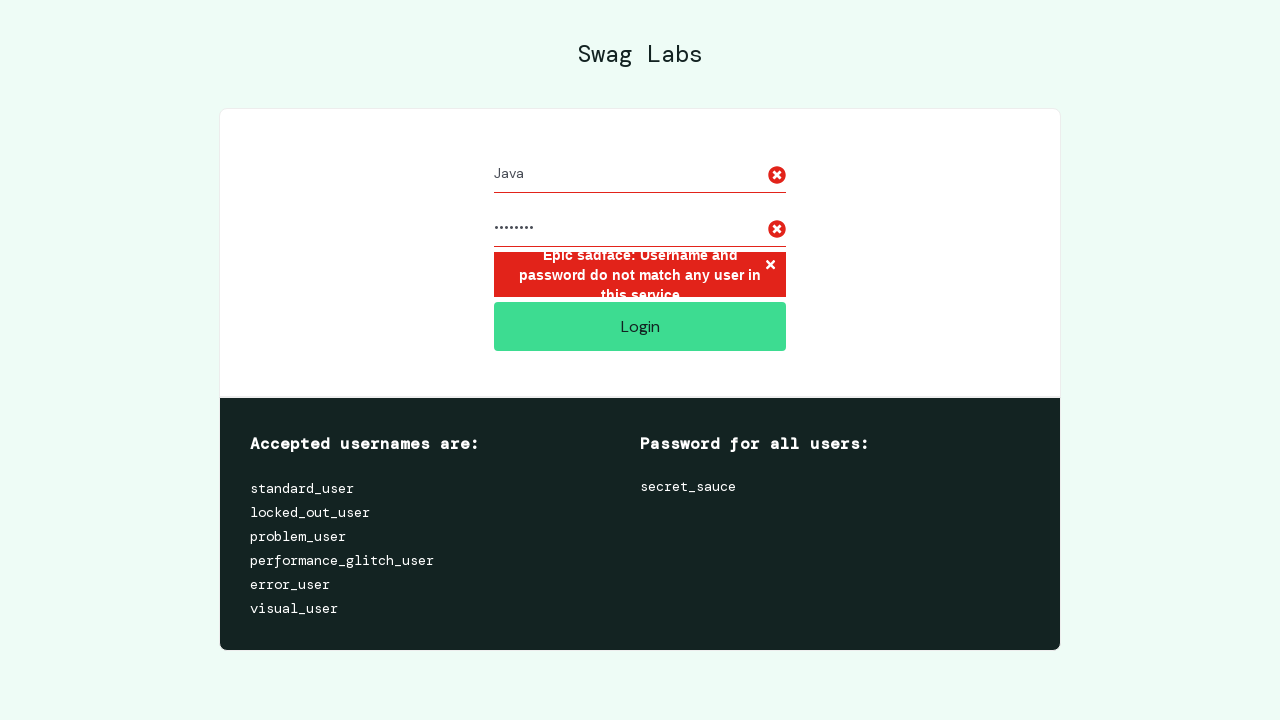

Retrieved error message text: 'Epic sadface: Username and password do not match any user in this service'
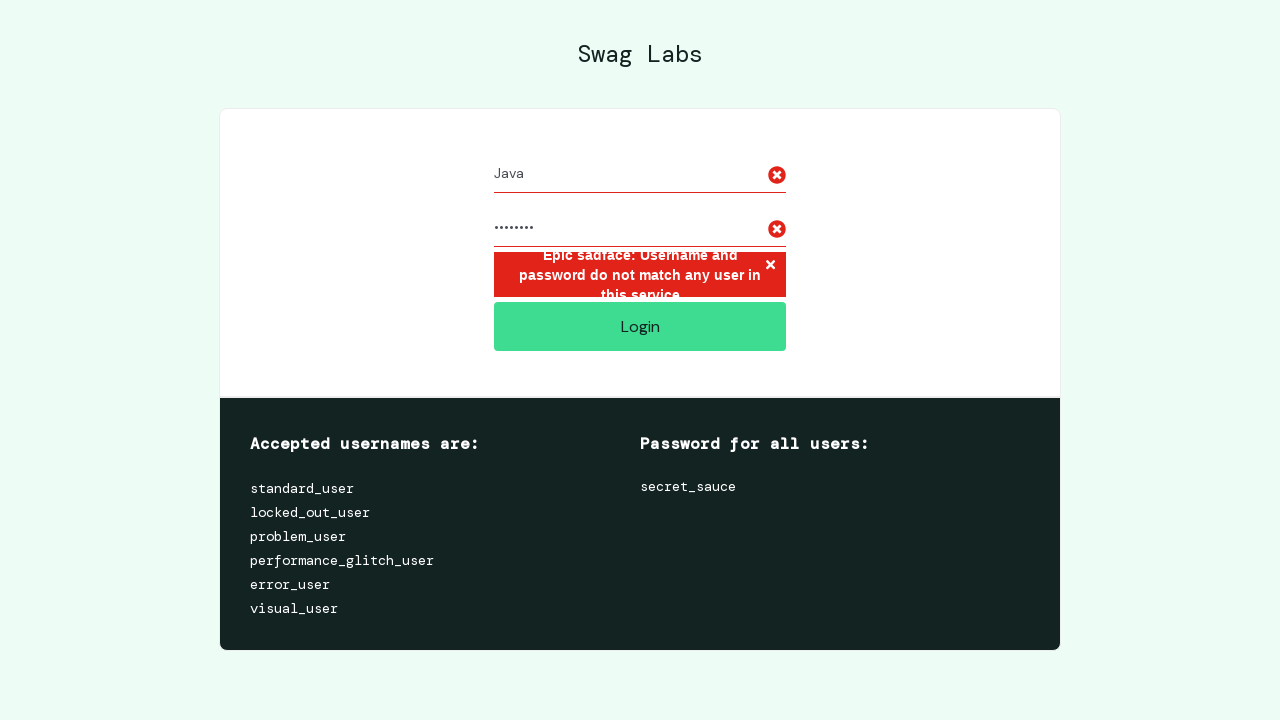

Verified error message matches expected validation text
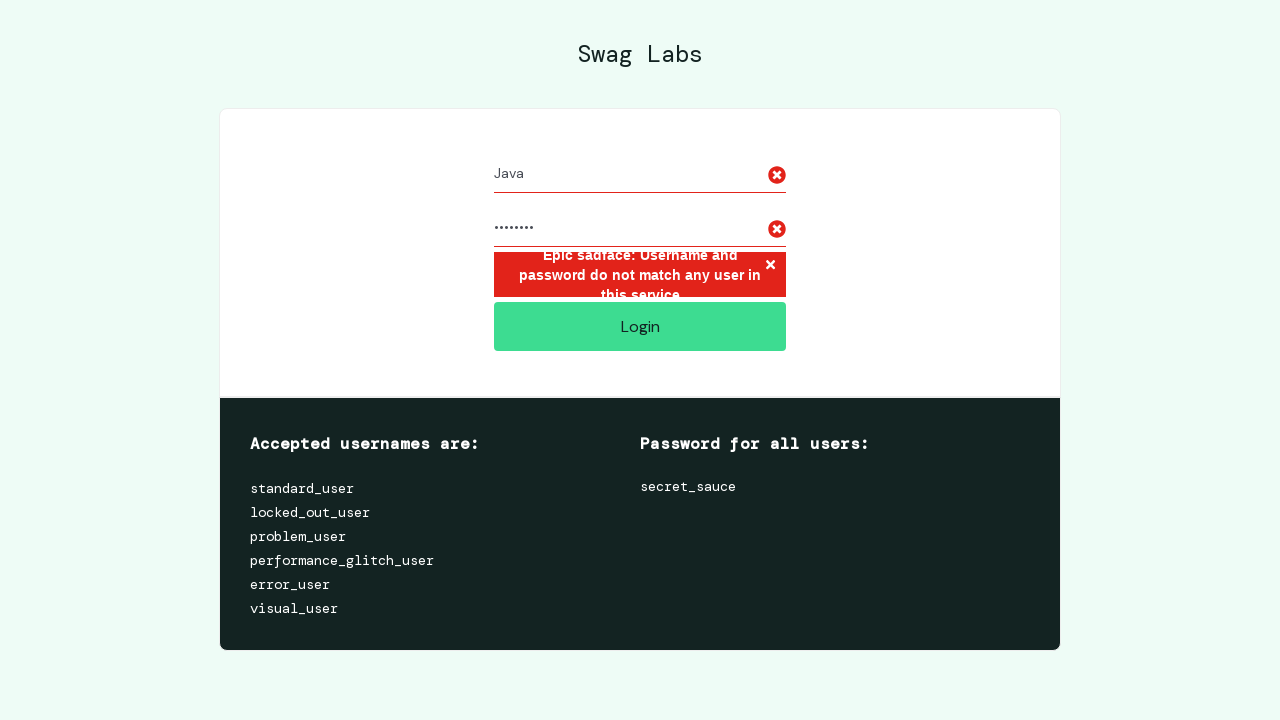

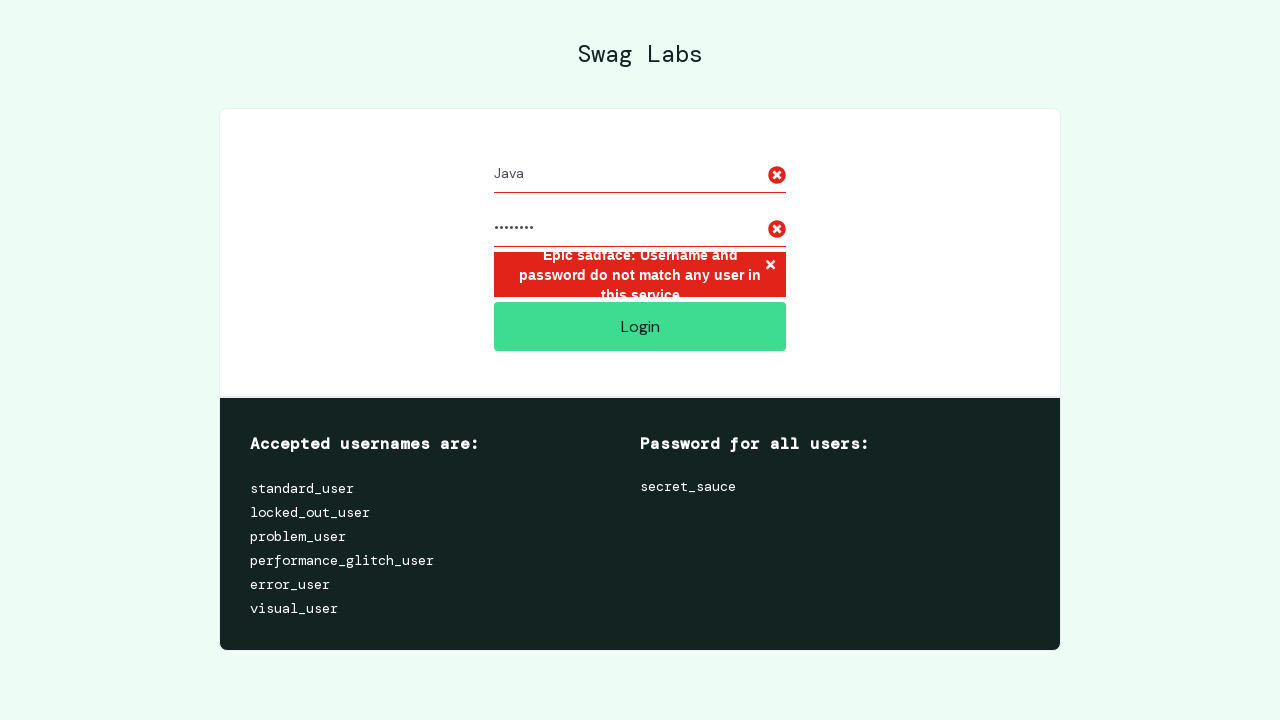